Tests adding items to cart on a grocery shopping website by searching for specific products (Almonds) and clicking the Add to Cart button

Starting URL: https://rahulshettyacademy.com/seleniumPractise/

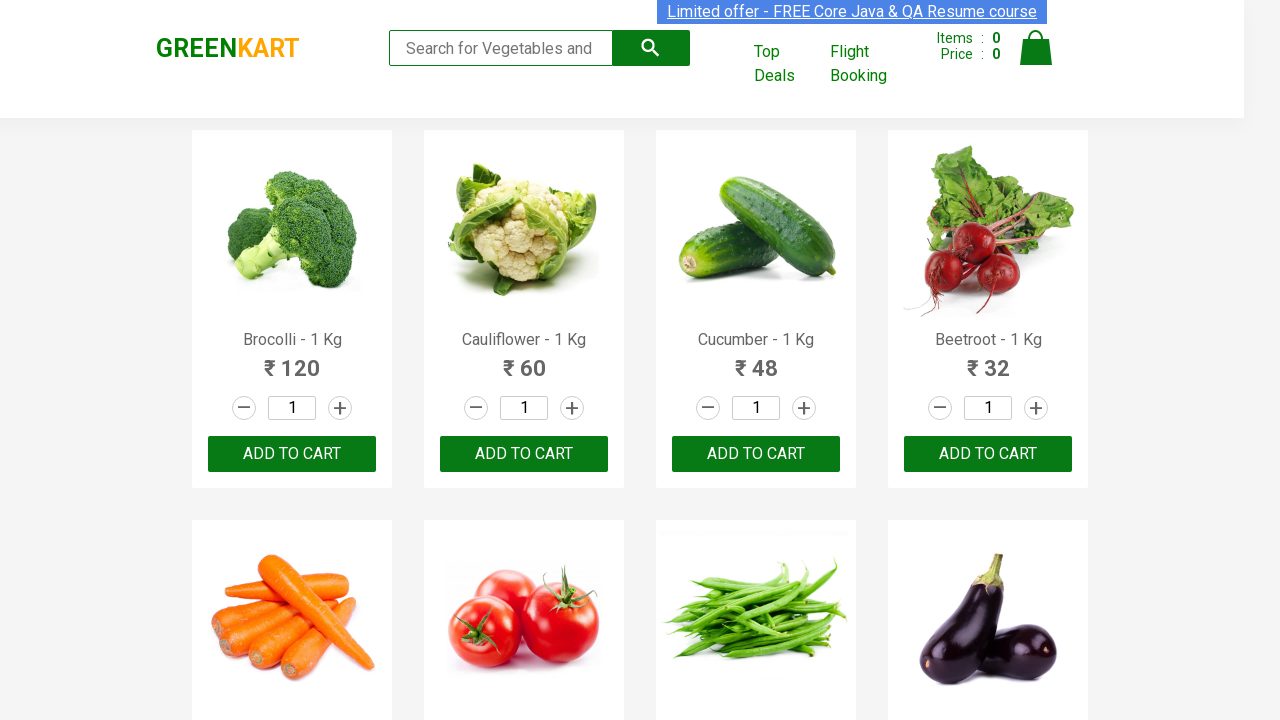

Waited for product names to load
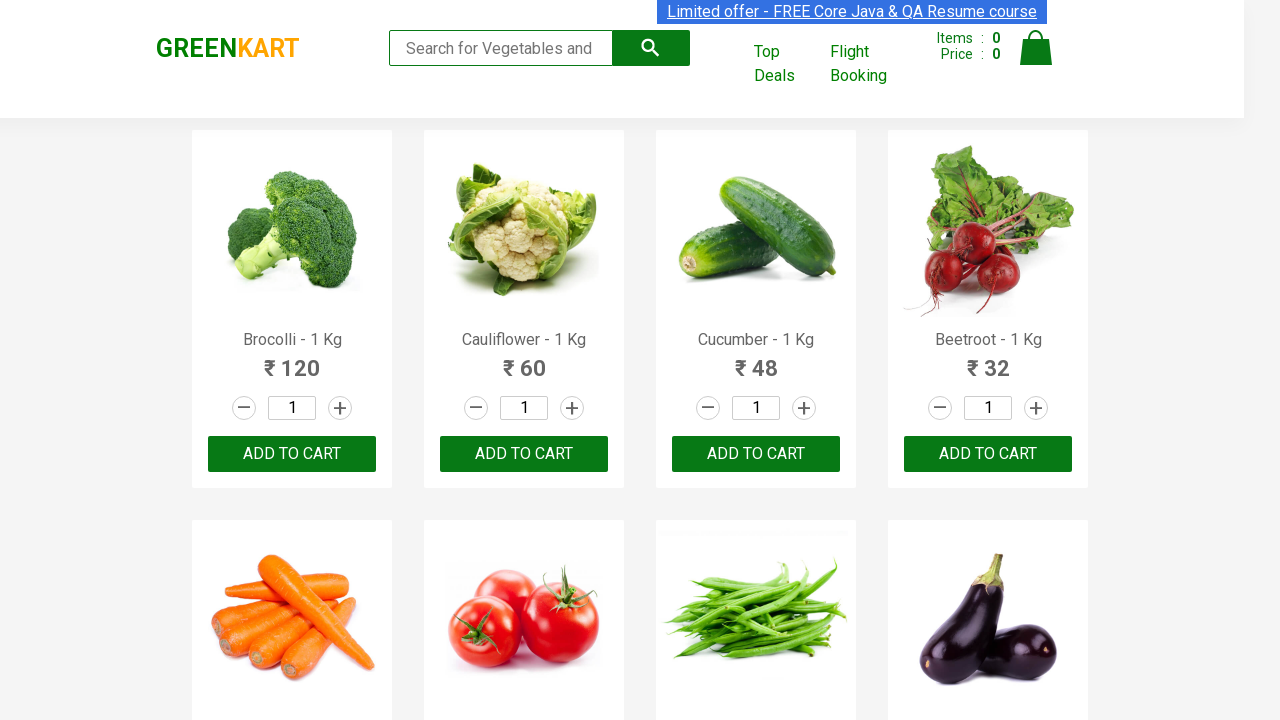

Retrieved all product elements from the page
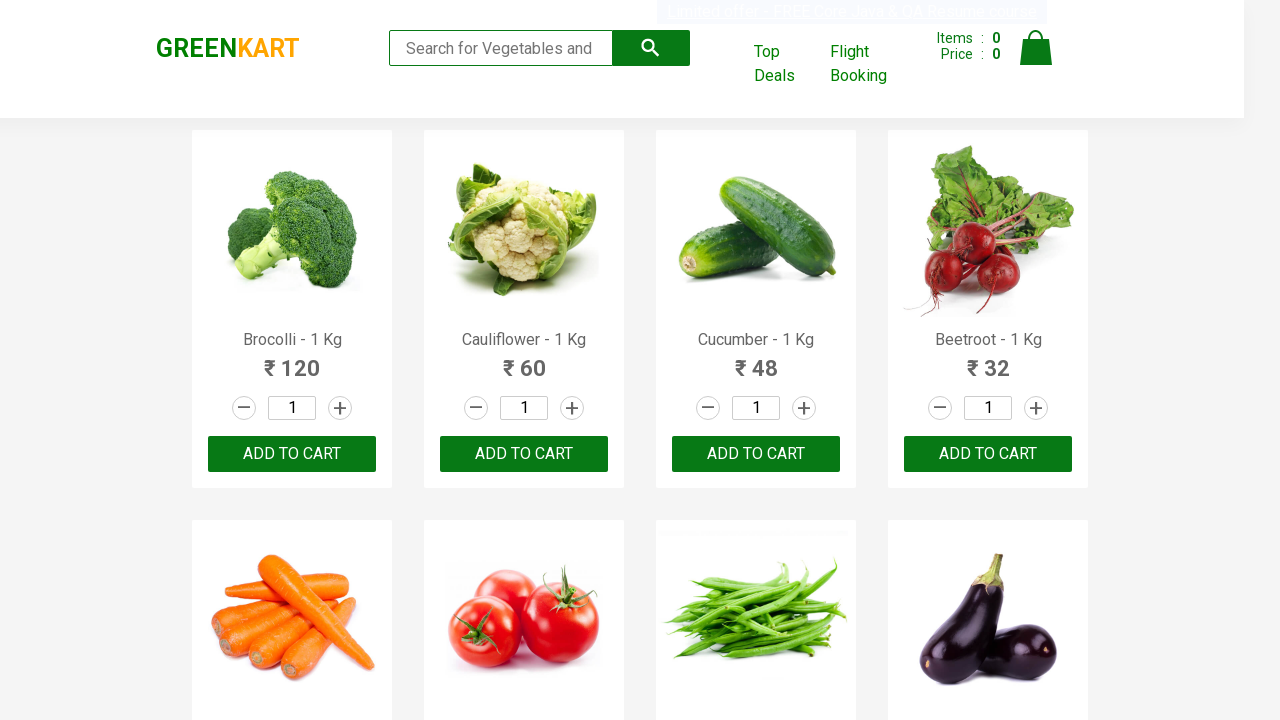

Retrieved text content from product 1: 'Brocolli - 1 Kg'
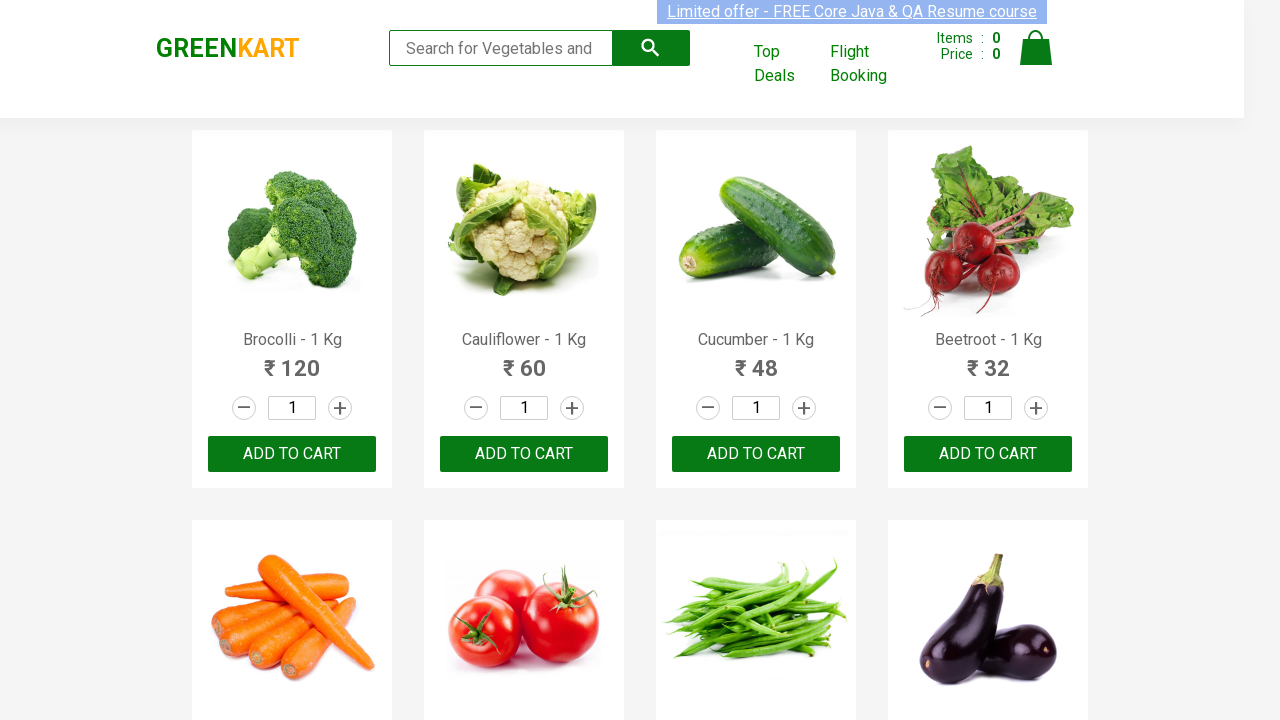

Retrieved text content from product 2: 'Cauliflower - 1 Kg'
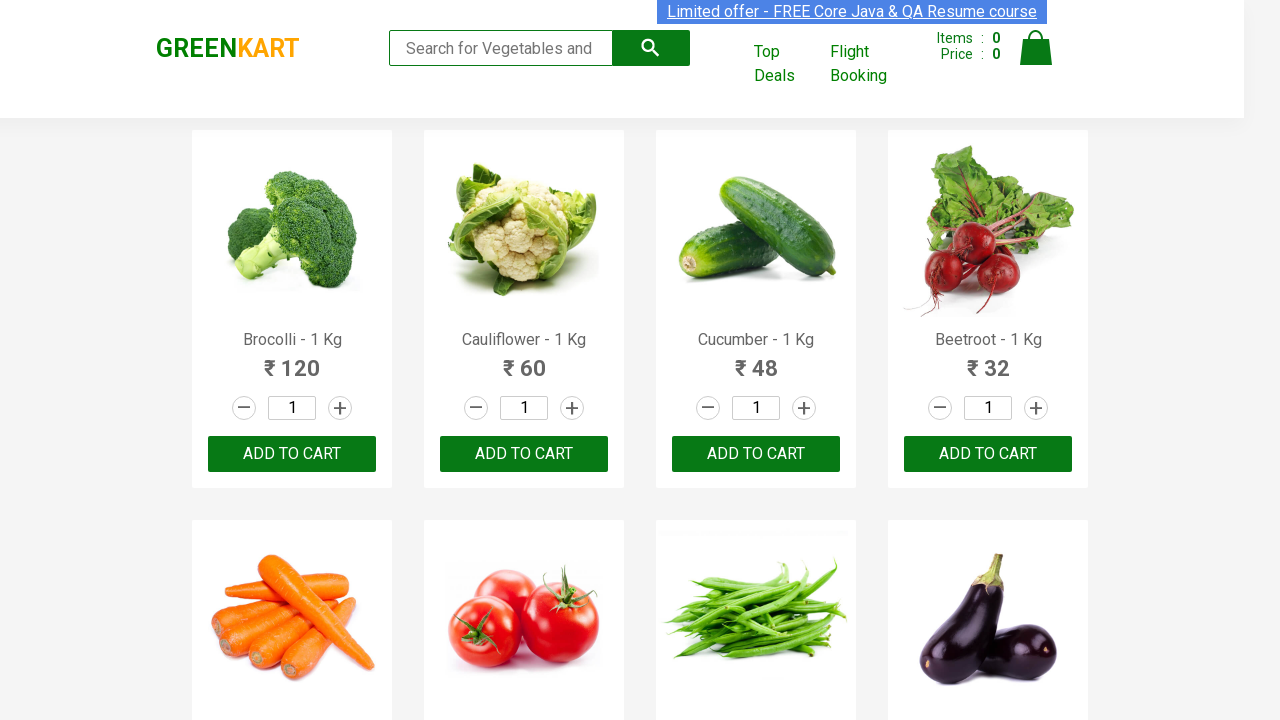

Retrieved text content from product 3: 'Cucumber - 1 Kg'
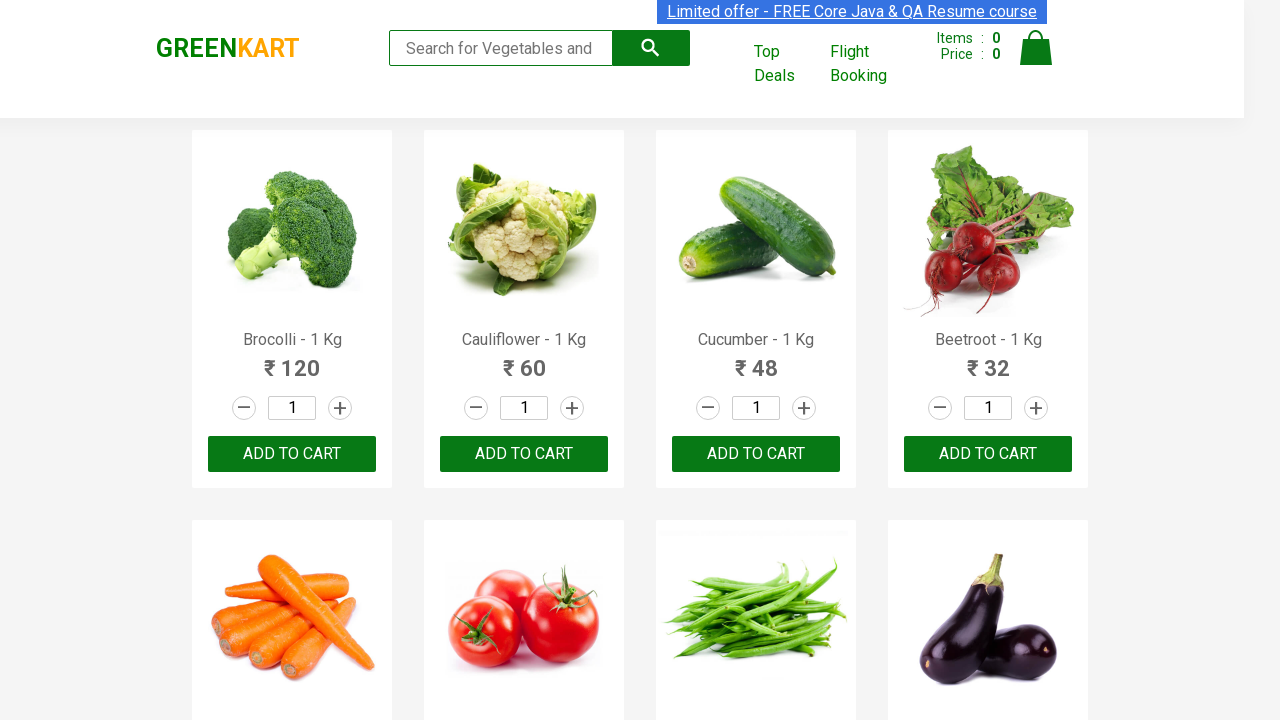

Retrieved text content from product 4: 'Beetroot - 1 Kg'
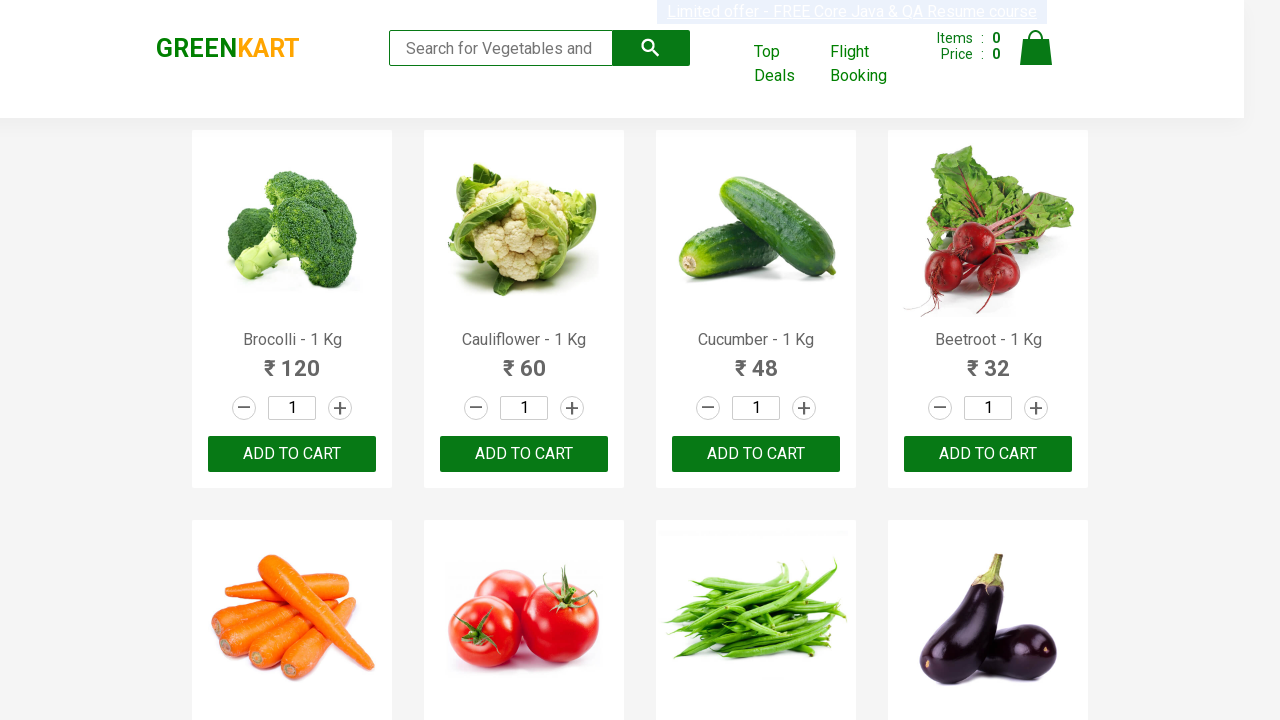

Retrieved text content from product 5: 'Carrot - 1 Kg'
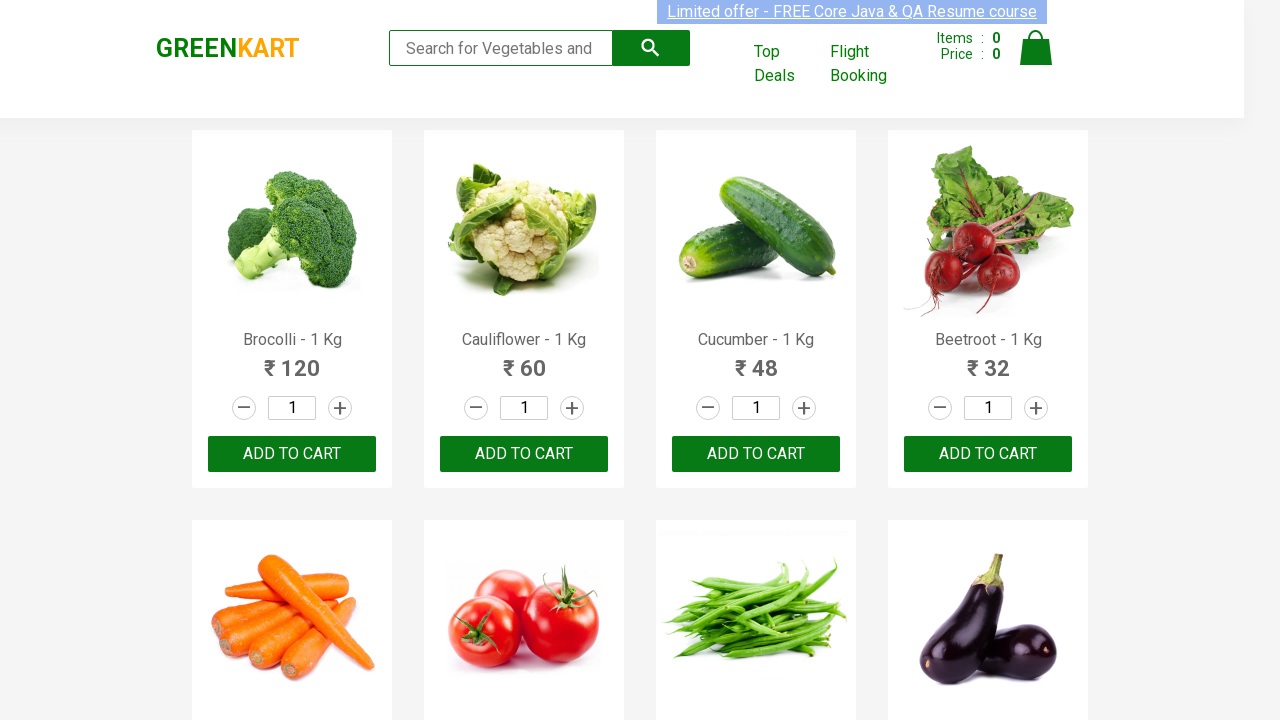

Retrieved text content from product 6: 'Tomato - 1 Kg'
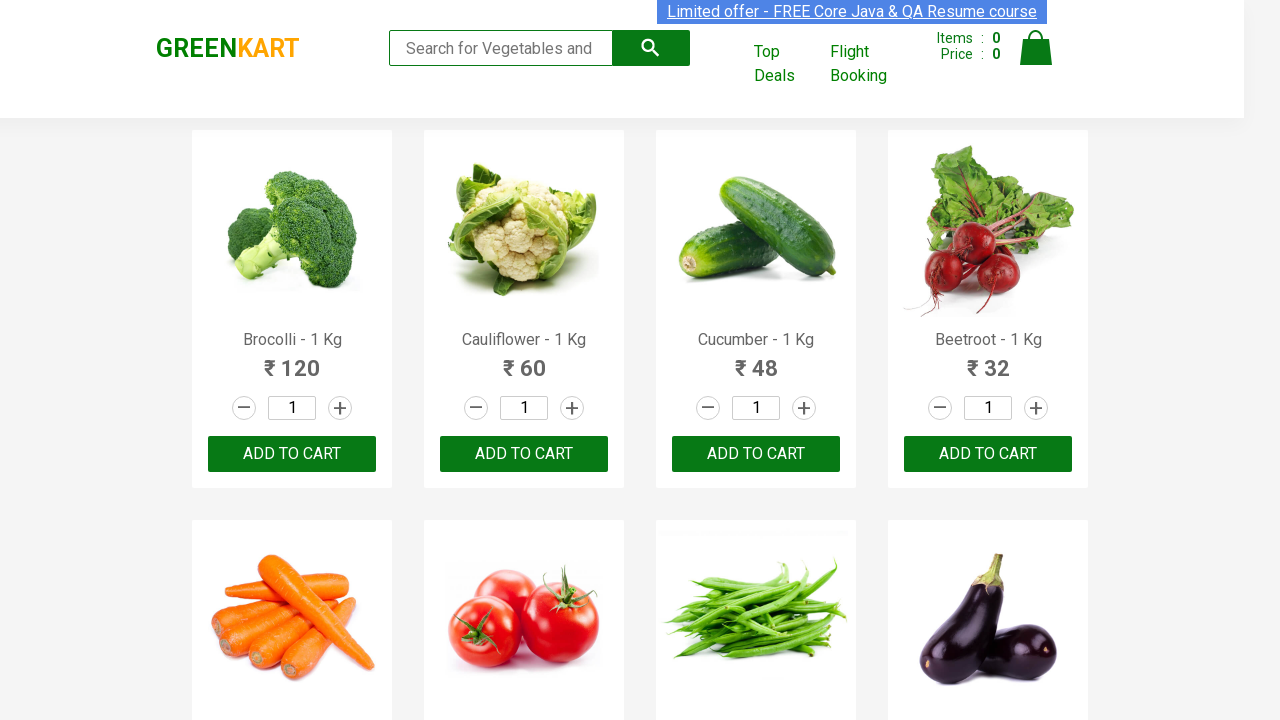

Retrieved text content from product 7: 'Beans - 1 Kg'
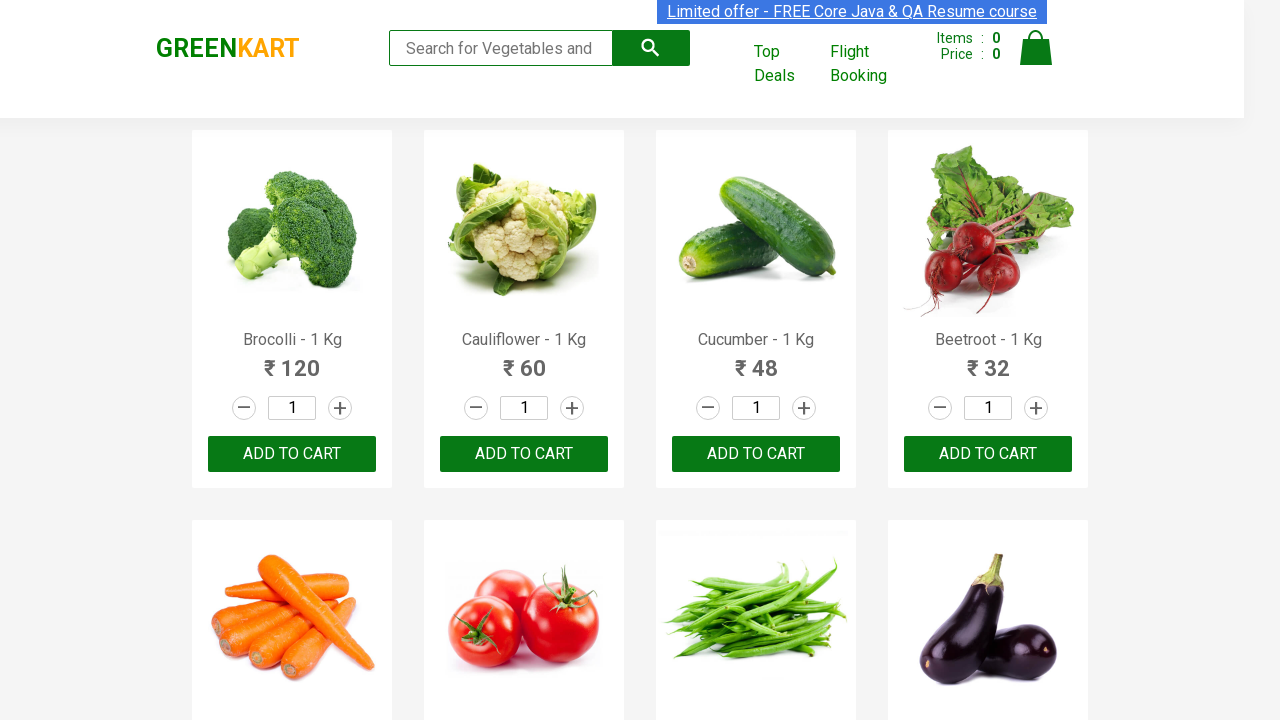

Retrieved text content from product 8: 'Brinjal - 1 Kg'
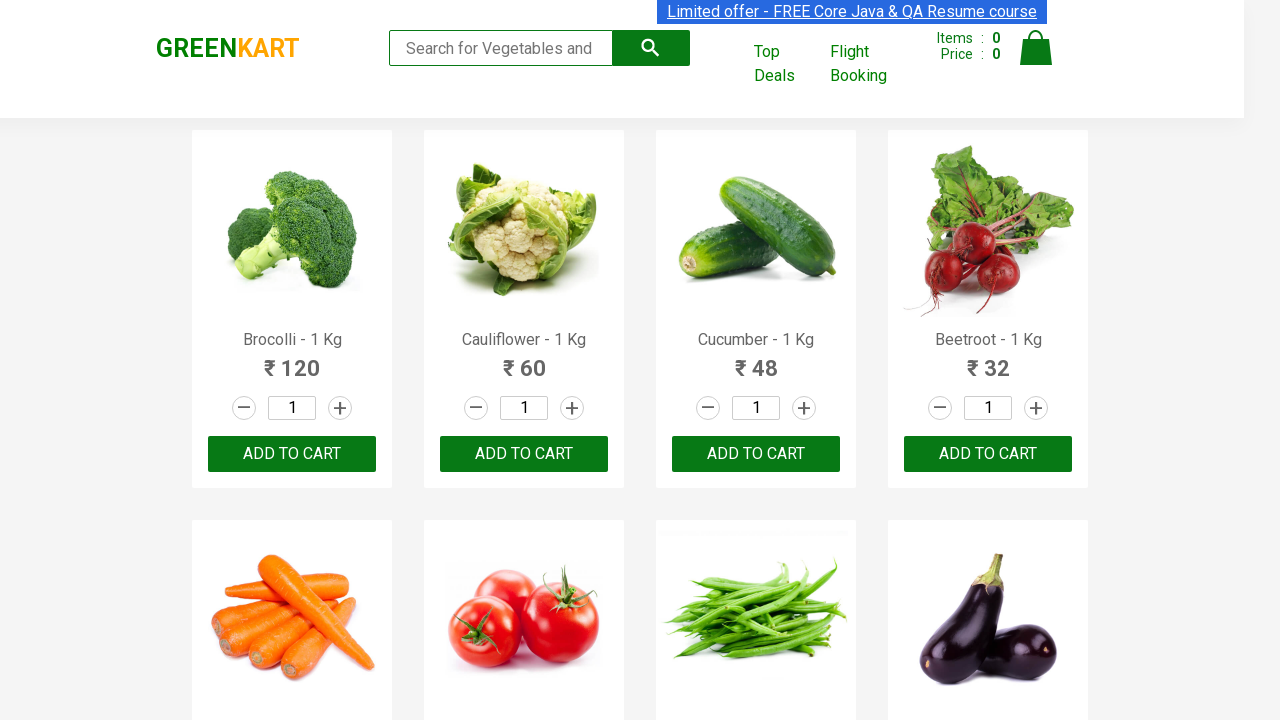

Retrieved text content from product 9: 'Capsicum'
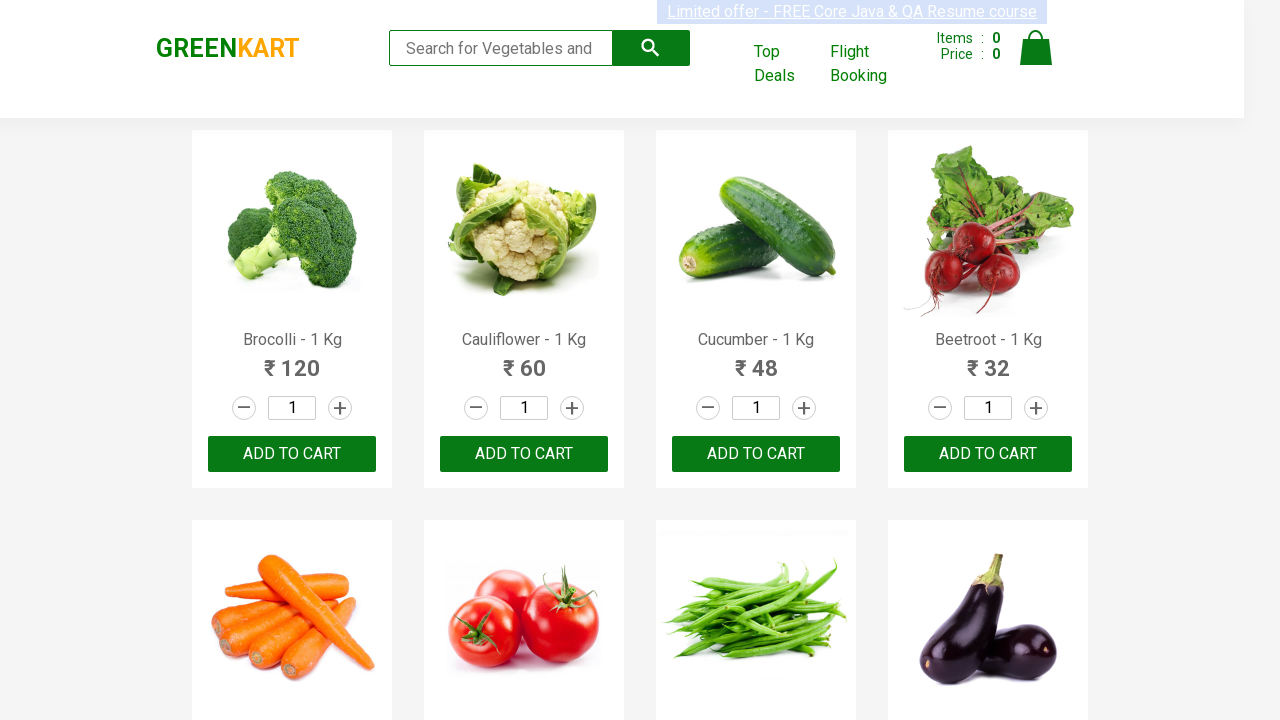

Retrieved text content from product 10: 'Mushroom - 1 Kg'
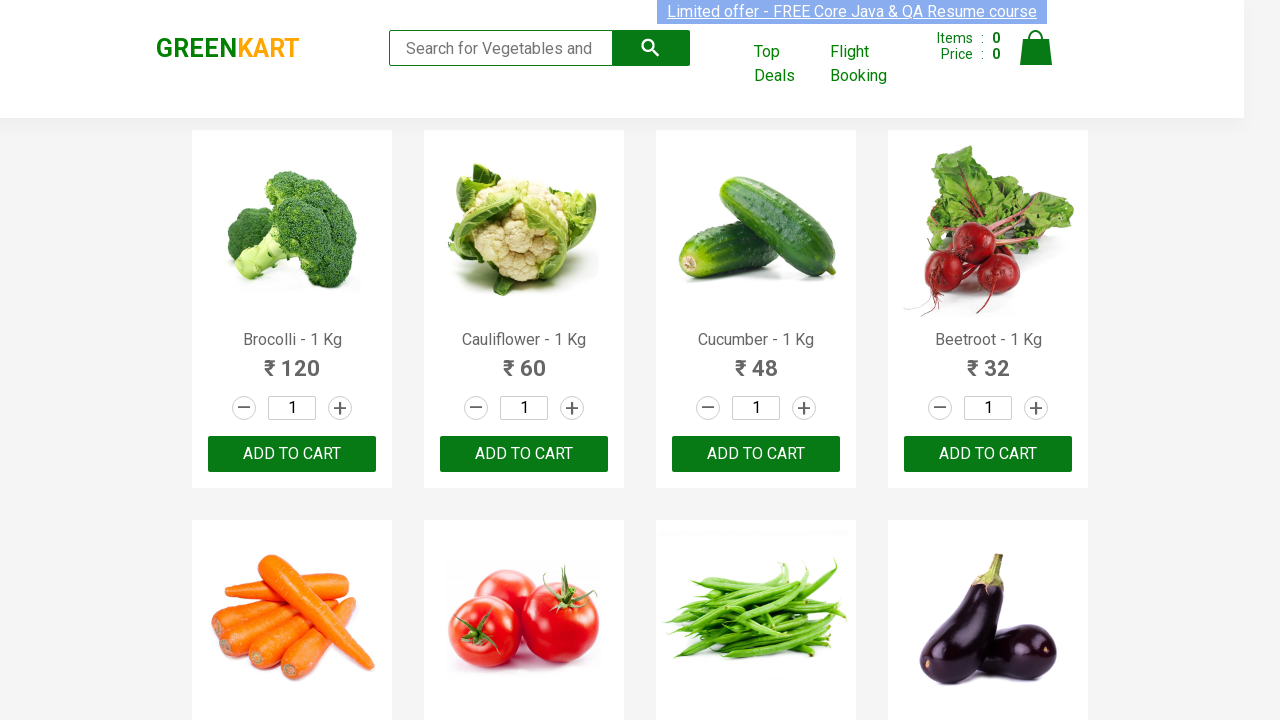

Retrieved text content from product 11: 'Potato - 1 Kg'
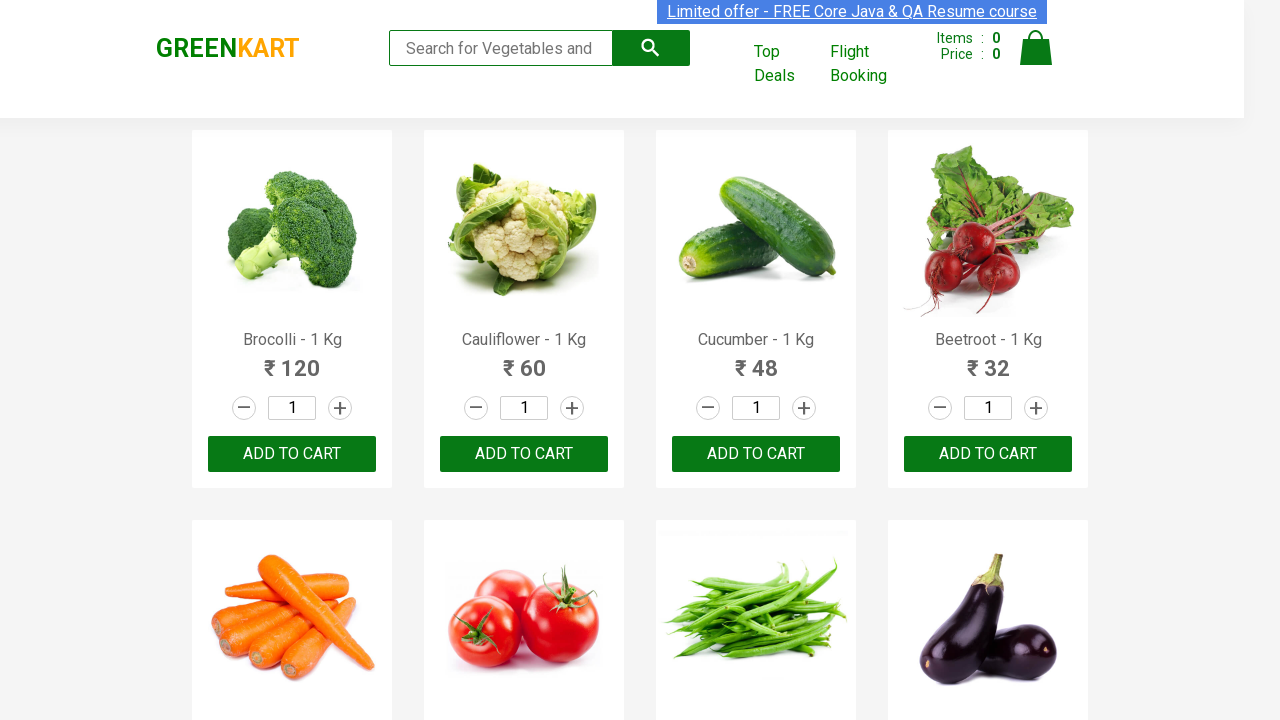

Retrieved text content from product 12: 'Pumpkin - 1 Kg'
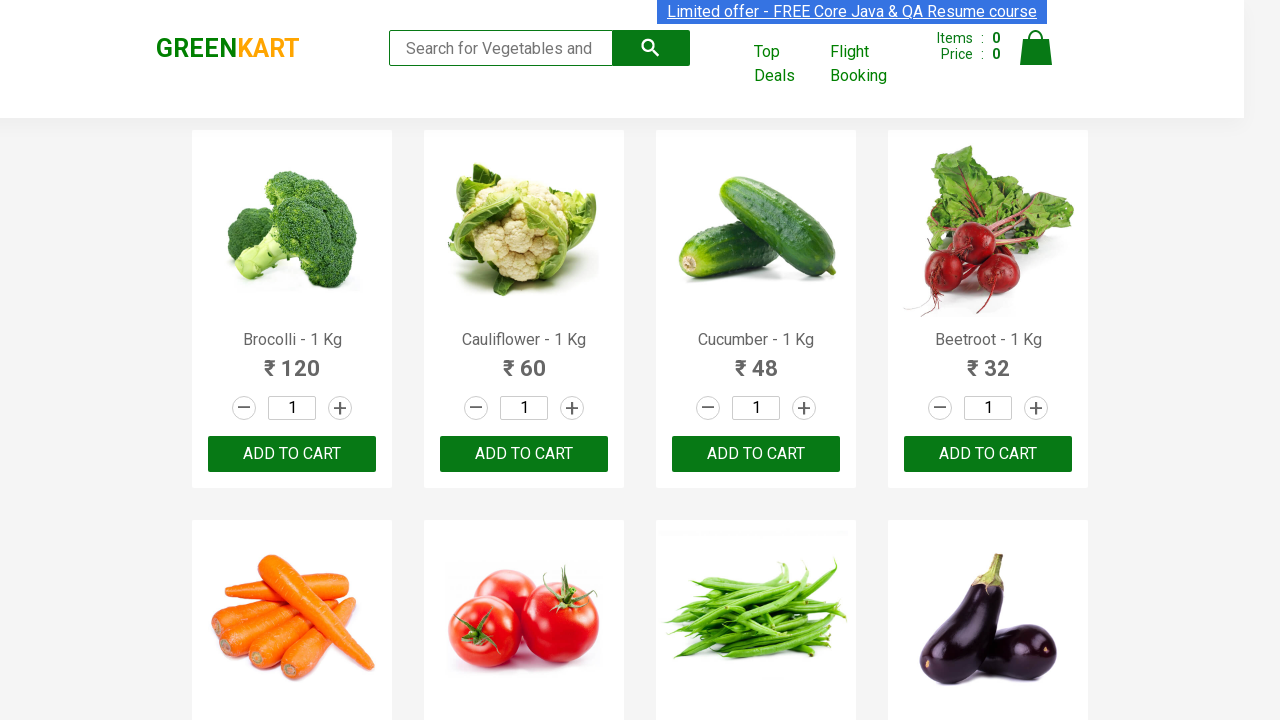

Retrieved text content from product 13: 'Corn - 1 Kg'
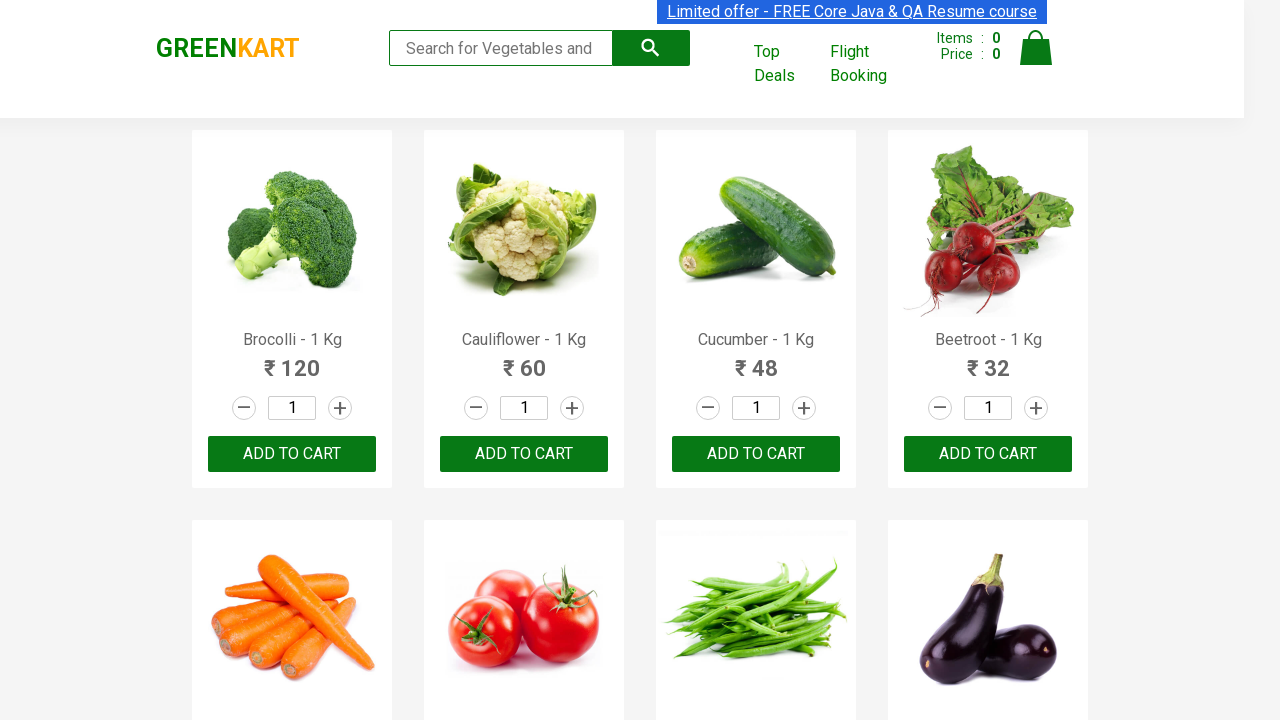

Retrieved text content from product 14: 'Onion - 1 Kg'
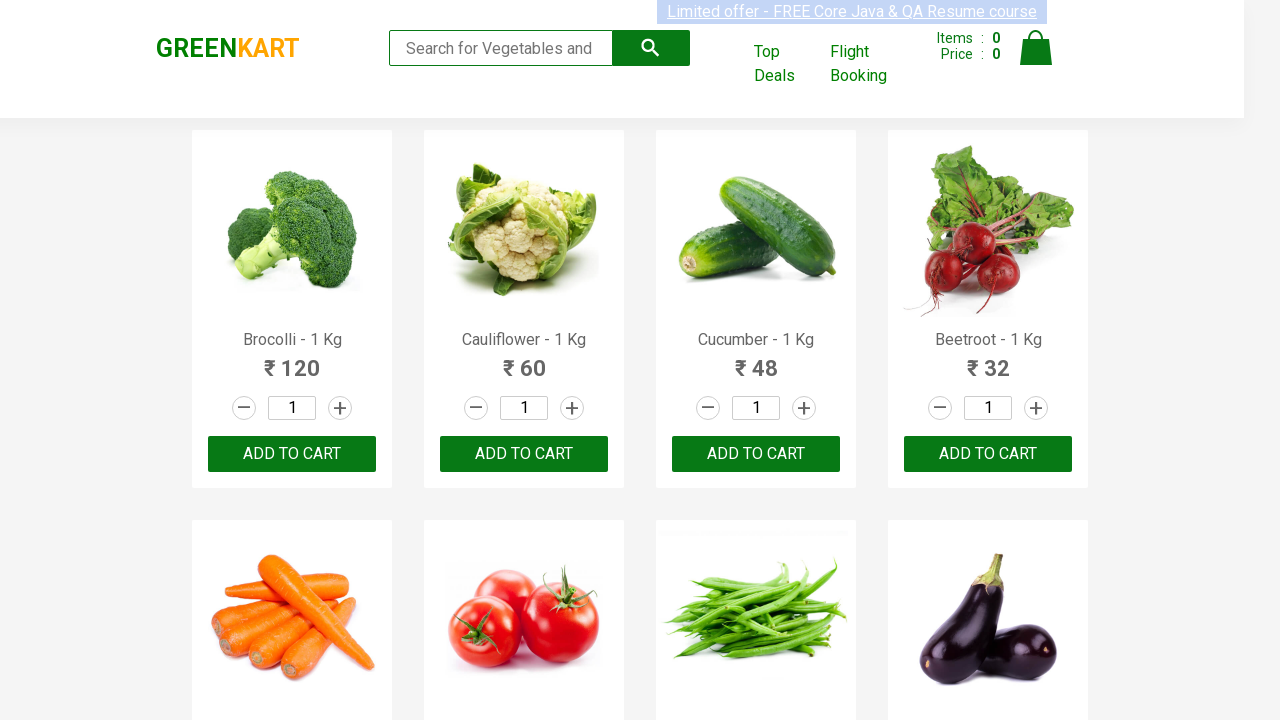

Retrieved text content from product 15: 'Apple - 1 Kg'
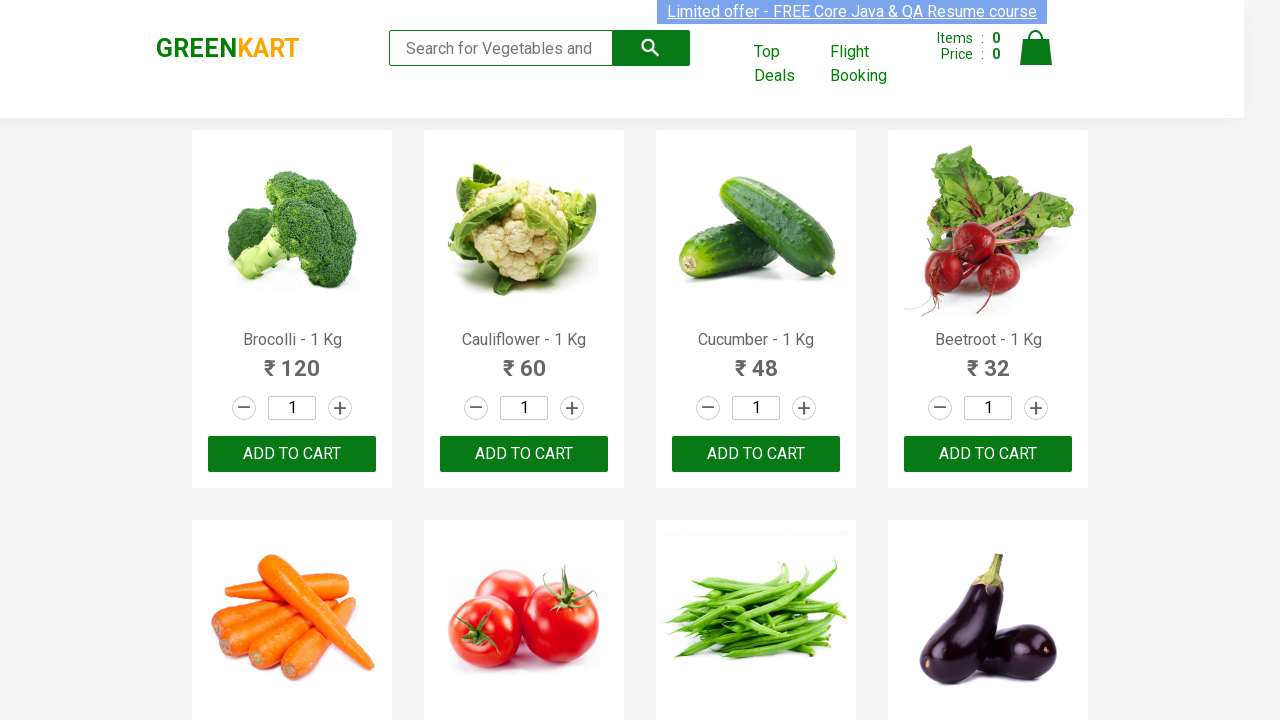

Retrieved text content from product 16: 'Banana - 1 Kg'
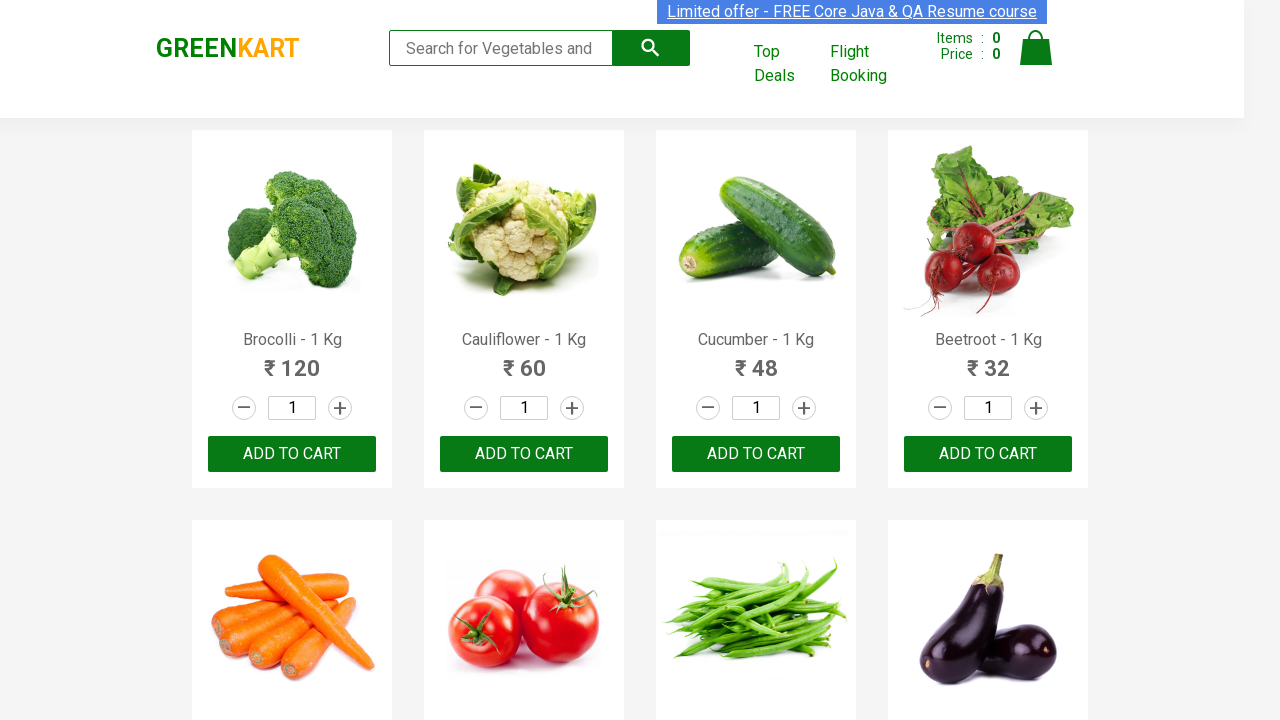

Retrieved text content from product 17: 'Grapes - 1 Kg'
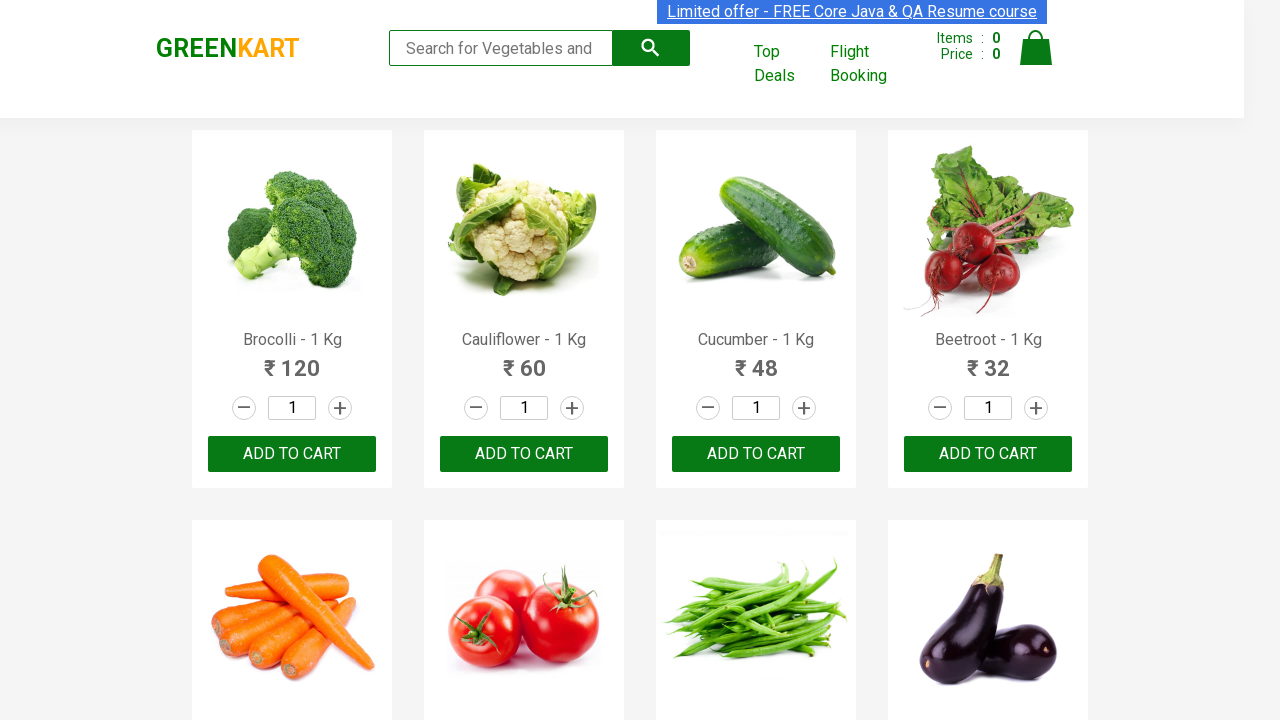

Retrieved text content from product 18: 'Mango - 1 Kg'
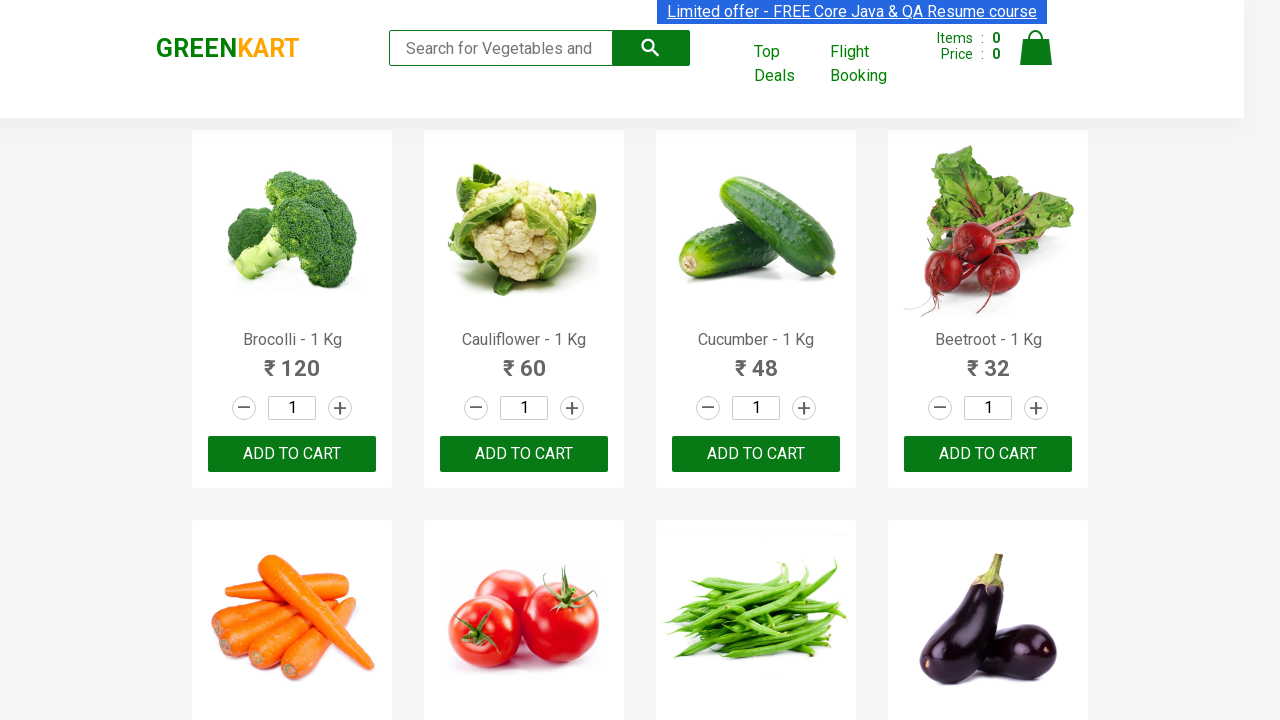

Retrieved text content from product 19: 'Musk Melon - 1 Kg'
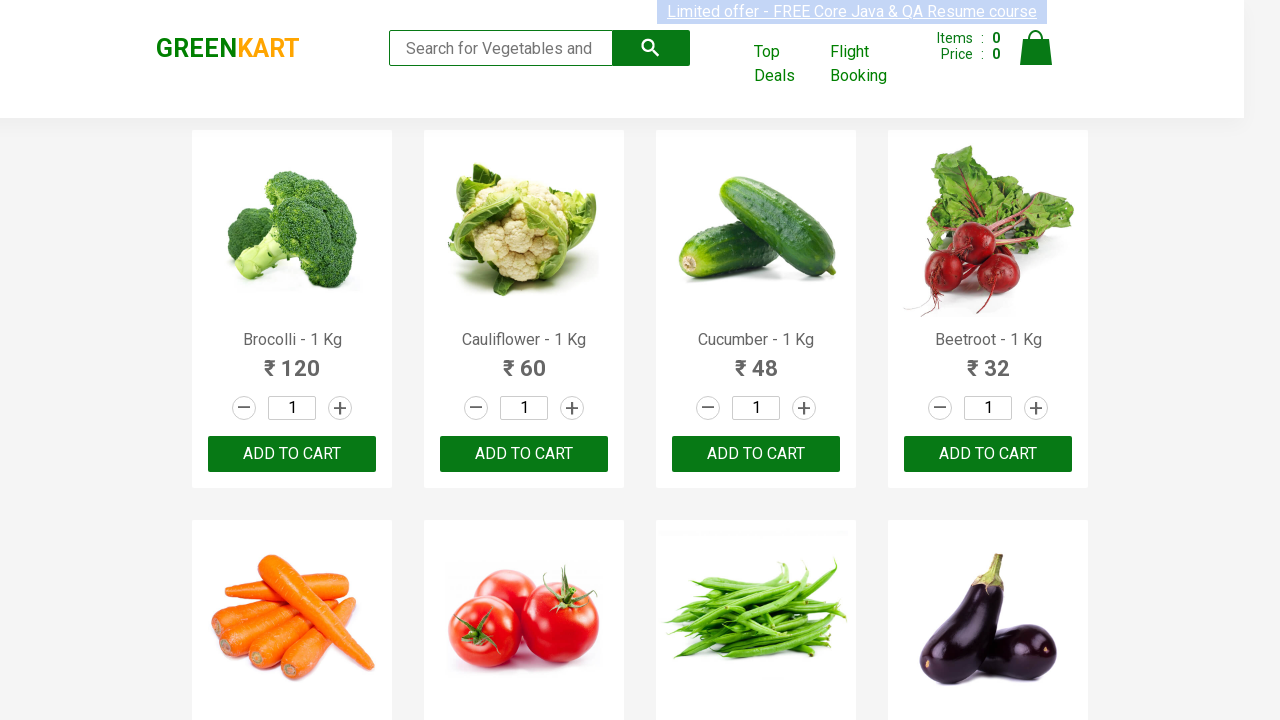

Retrieved text content from product 20: 'Orange - 1 Kg'
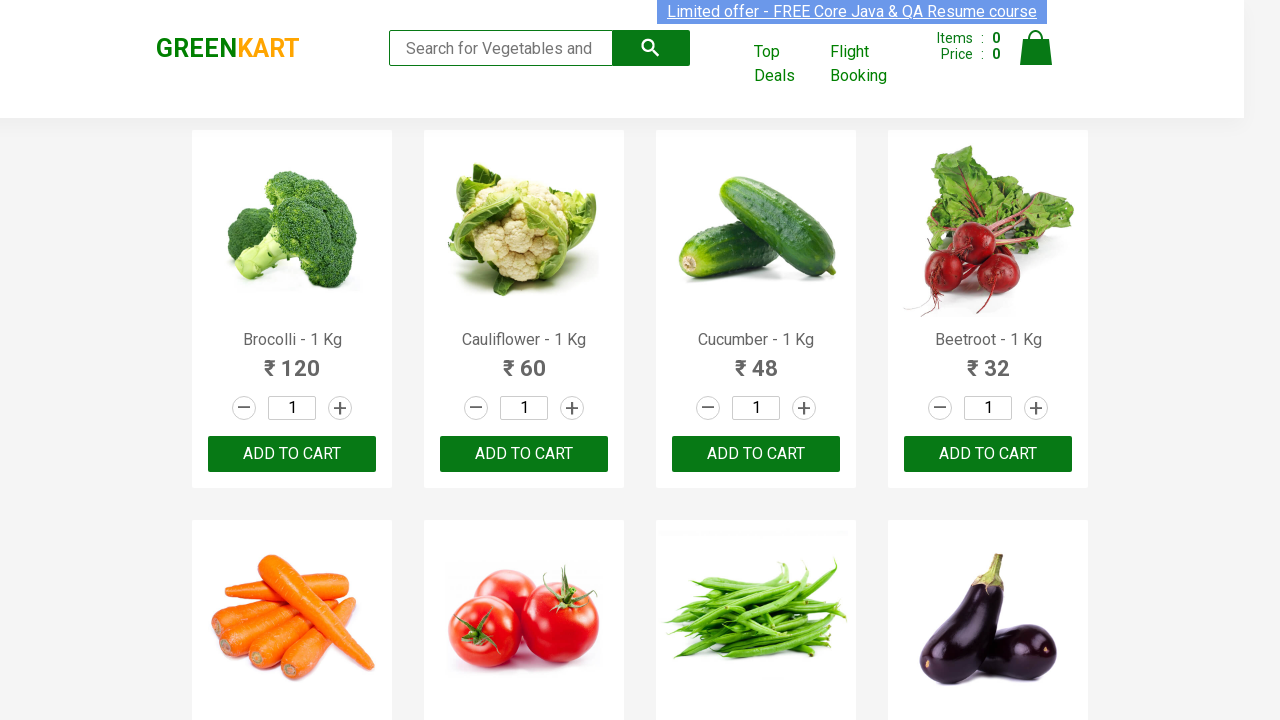

Retrieved text content from product 21: 'Pears - 1 Kg'
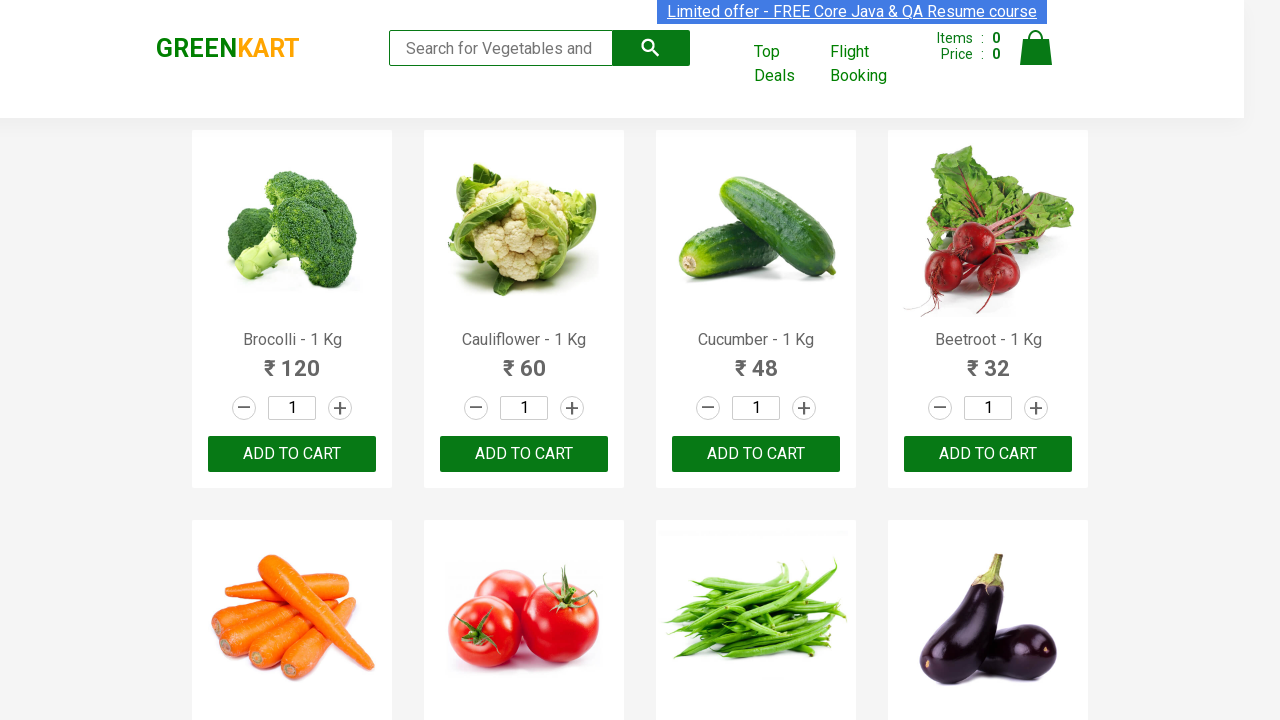

Retrieved text content from product 22: 'Pomegranate - 1 Kg'
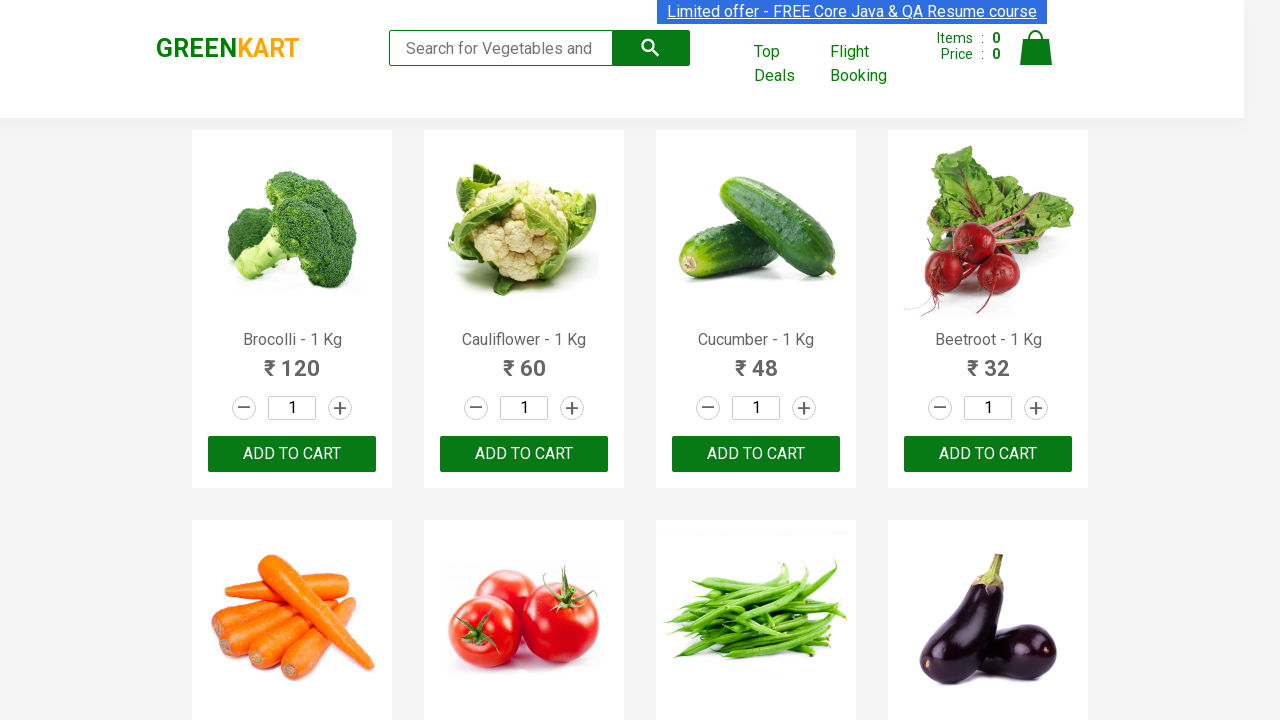

Retrieved text content from product 23: 'Raspberry - 1/4 Kg'
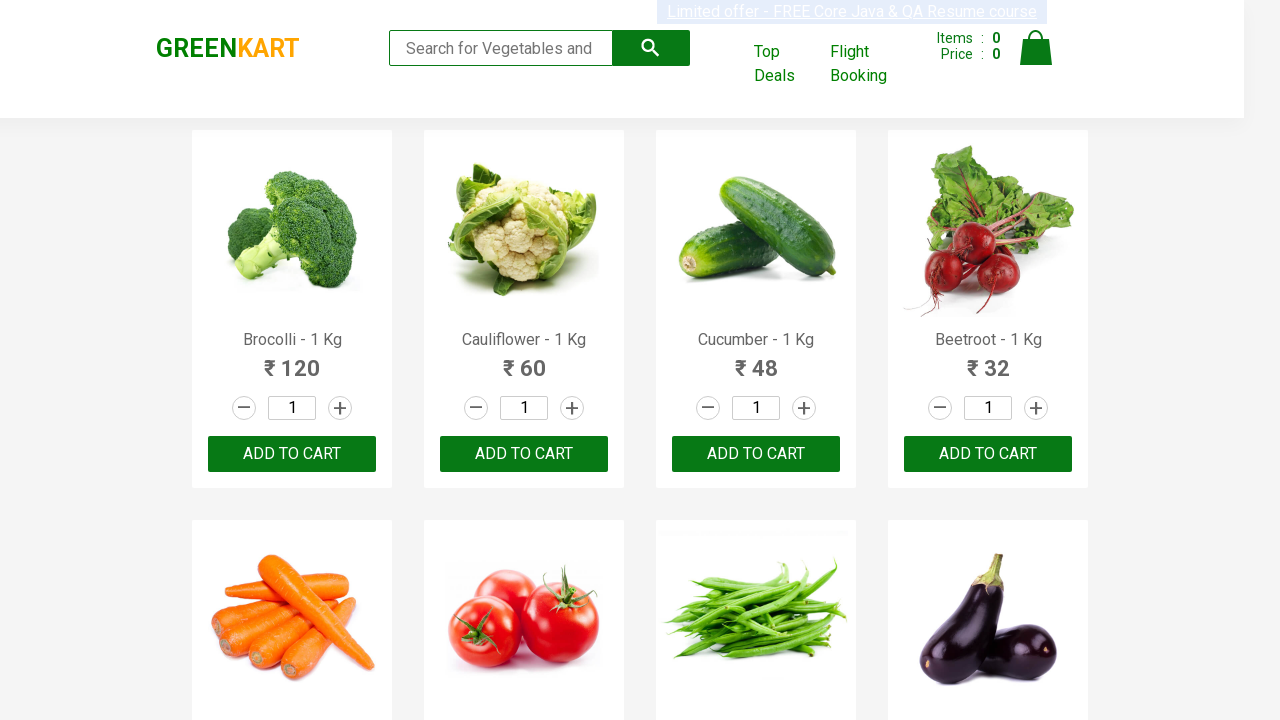

Retrieved text content from product 24: 'Strawberry - 1/4 Kg'
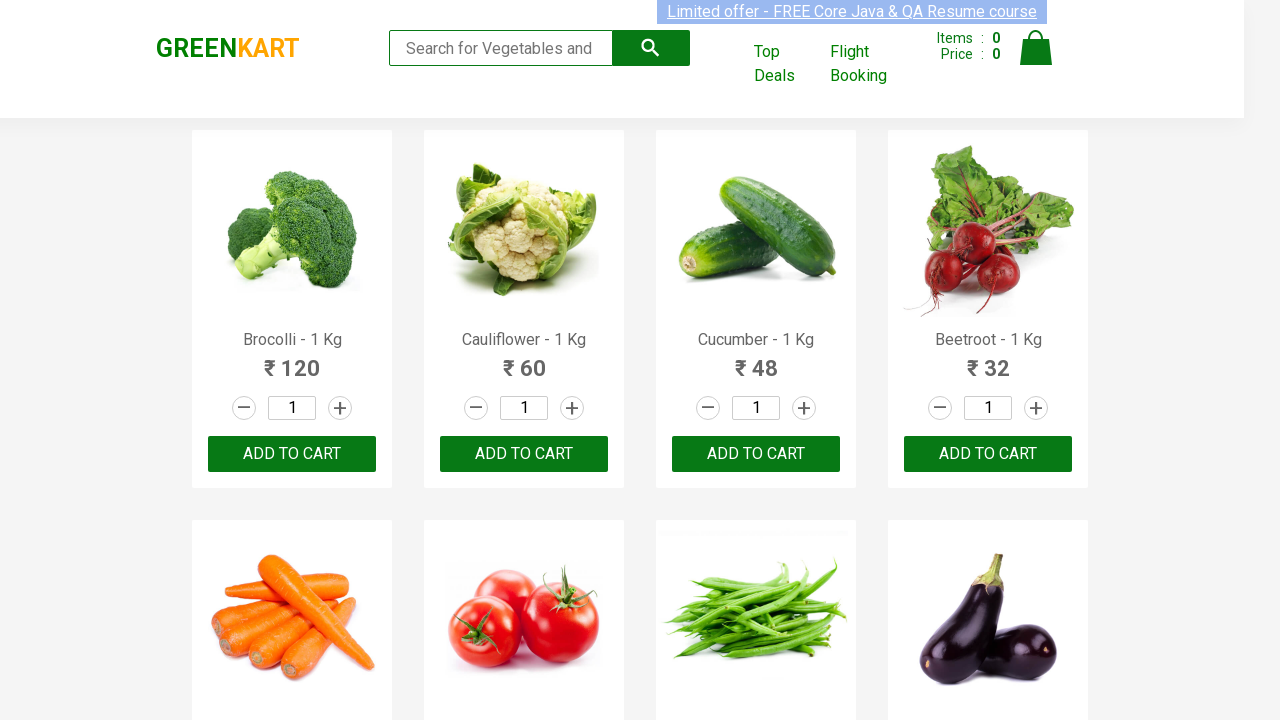

Retrieved text content from product 25: 'Water Melon - 1 Kg'
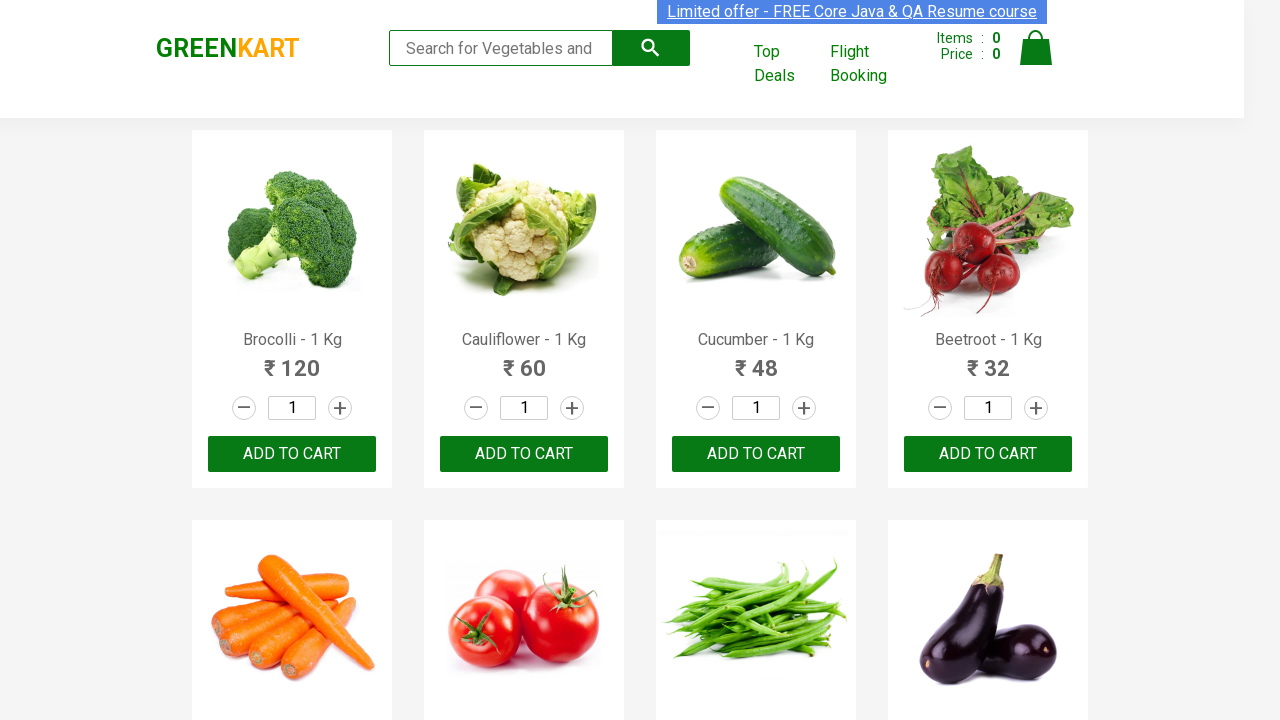

Retrieved text content from product 26: 'Almonds - 1/4 Kg'
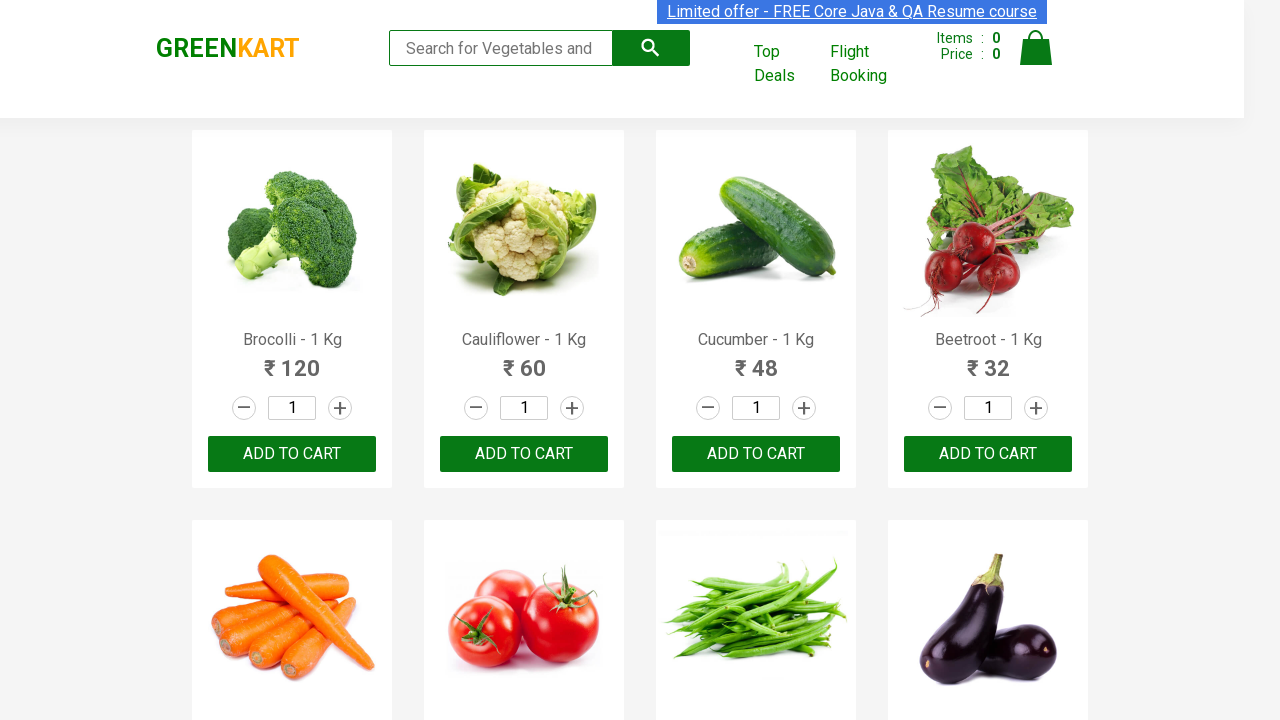

Found Add to Cart buttons for product 'Almonds'
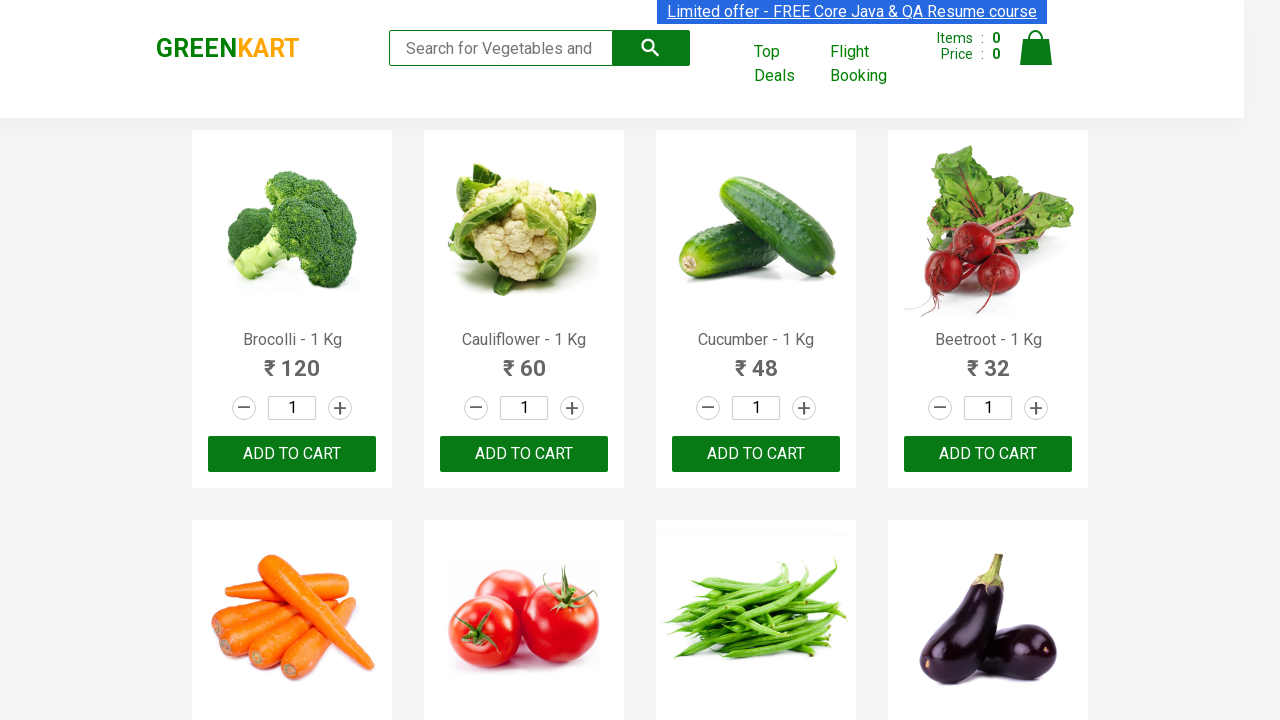

Clicked Add to Cart button for 'Almonds' at (524, 360) on xpath=//div[@class='product-action']/button >> nth=25
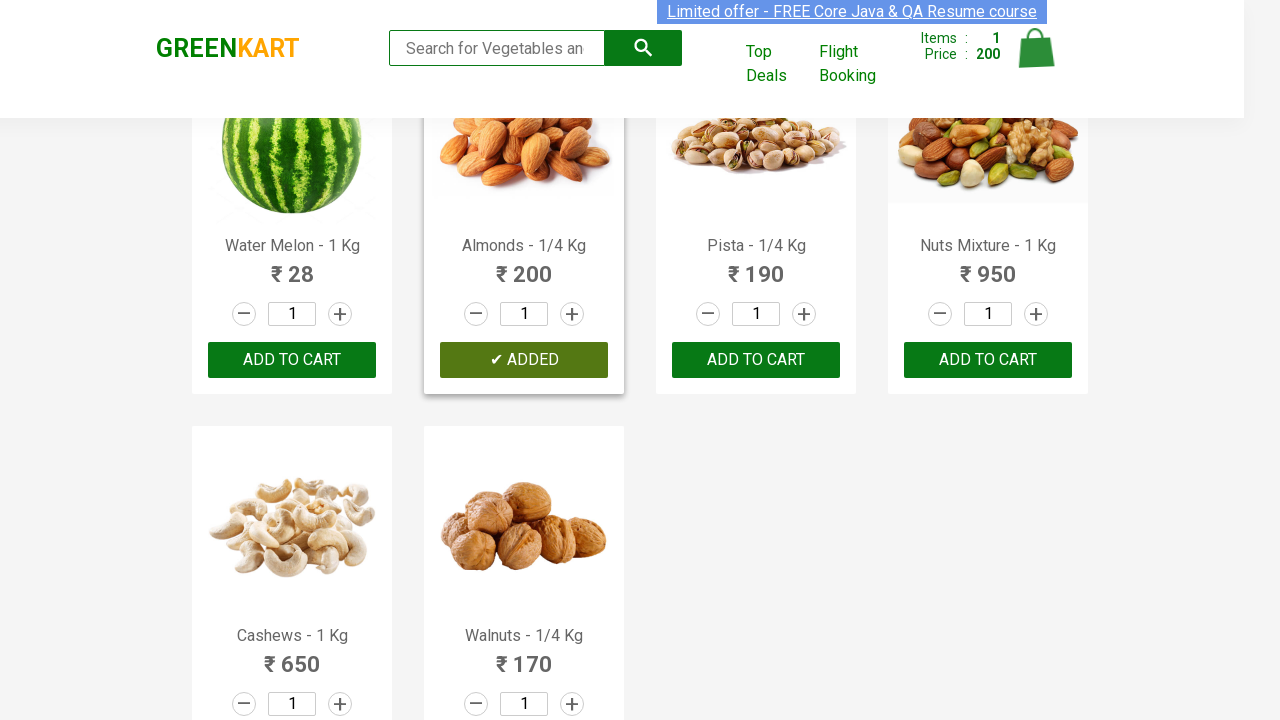

All required items added to cart, stopping search
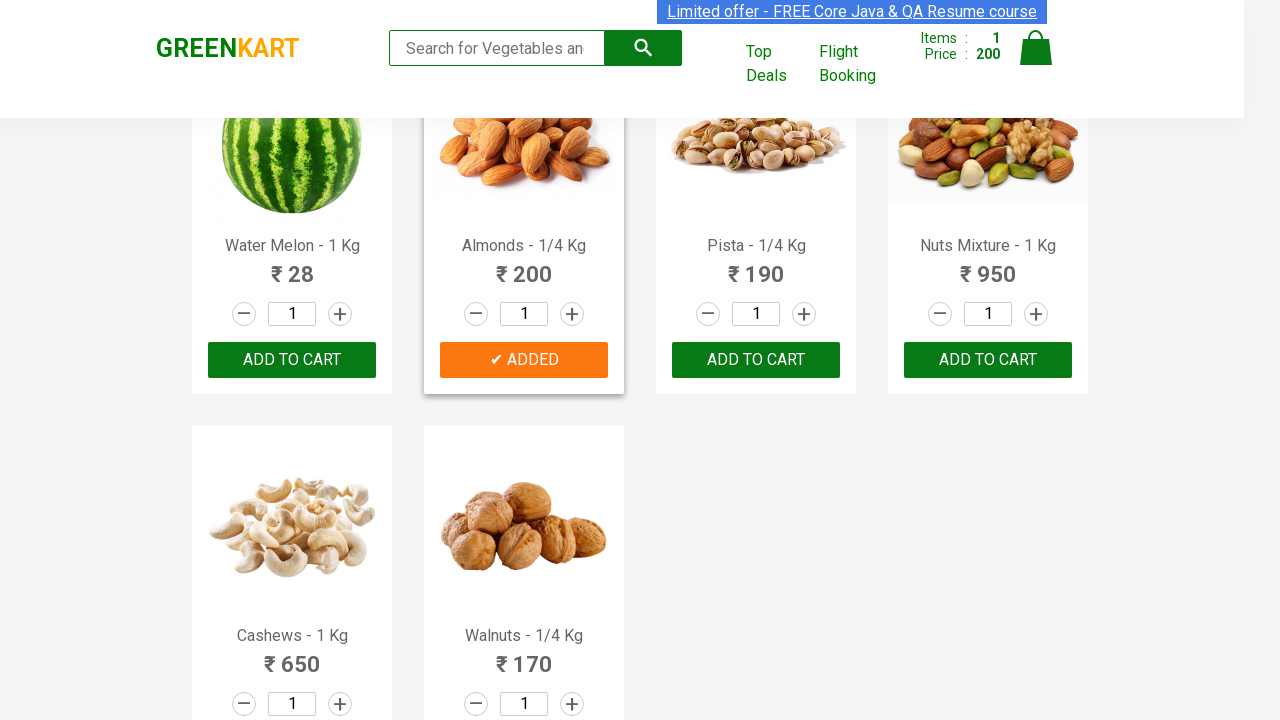

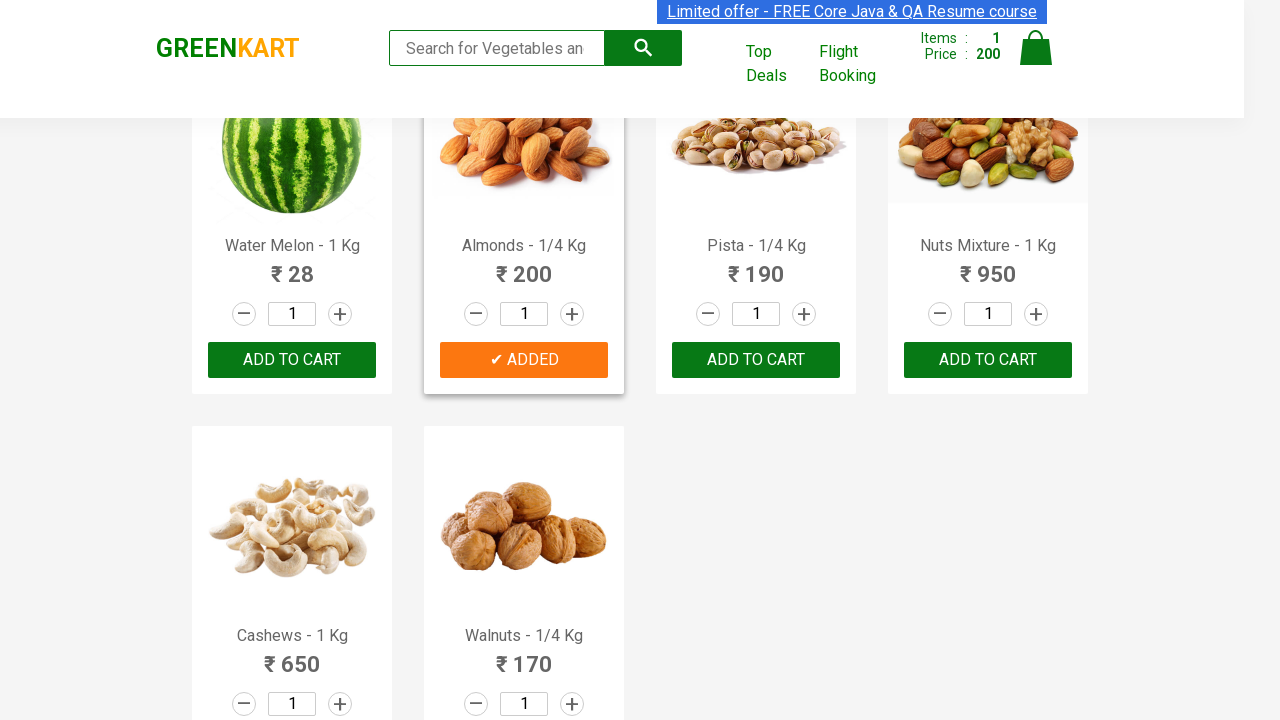